Tests multi-select dropdown functionality by selecting multiple color options (Red, Blue, Green) from a dropdown menu

Starting URL: https://testautomationpractice.blogspot.com/

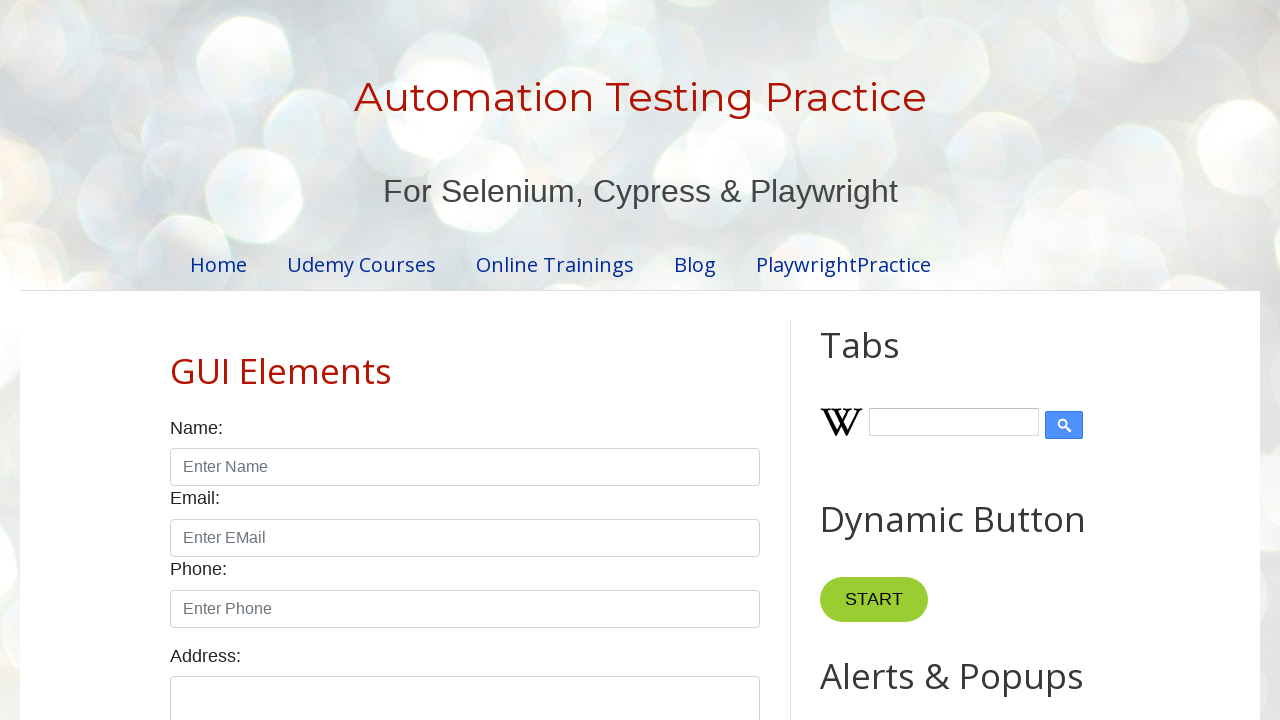

Navigated to test automation practice page
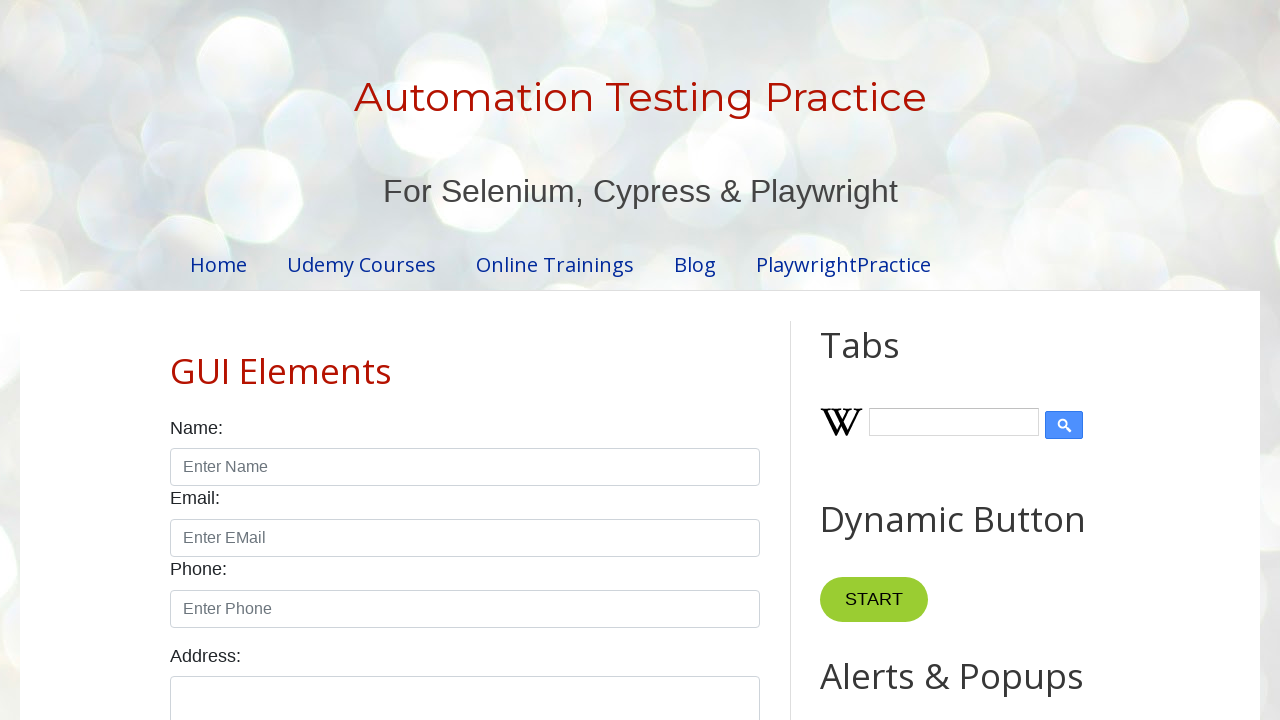

Selected multiple color options: Red, Blue, Green from dropdown on #colors
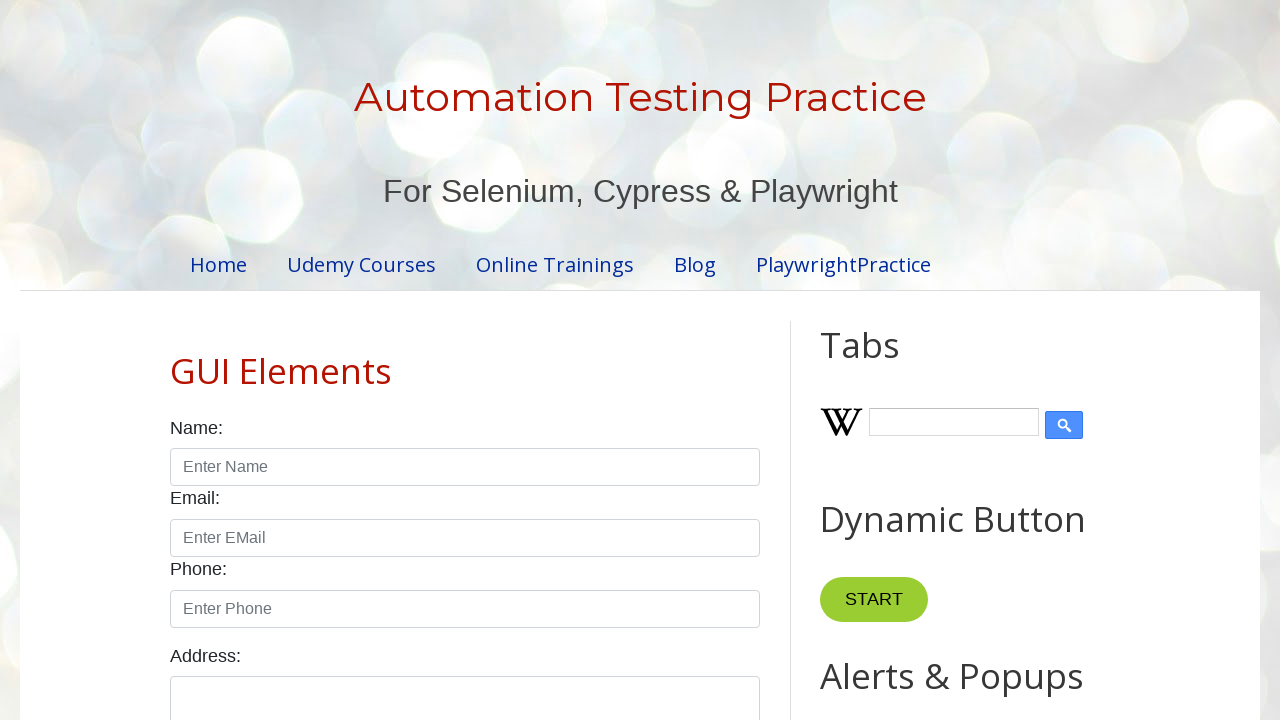

Waited 2 seconds to observe the multiselection
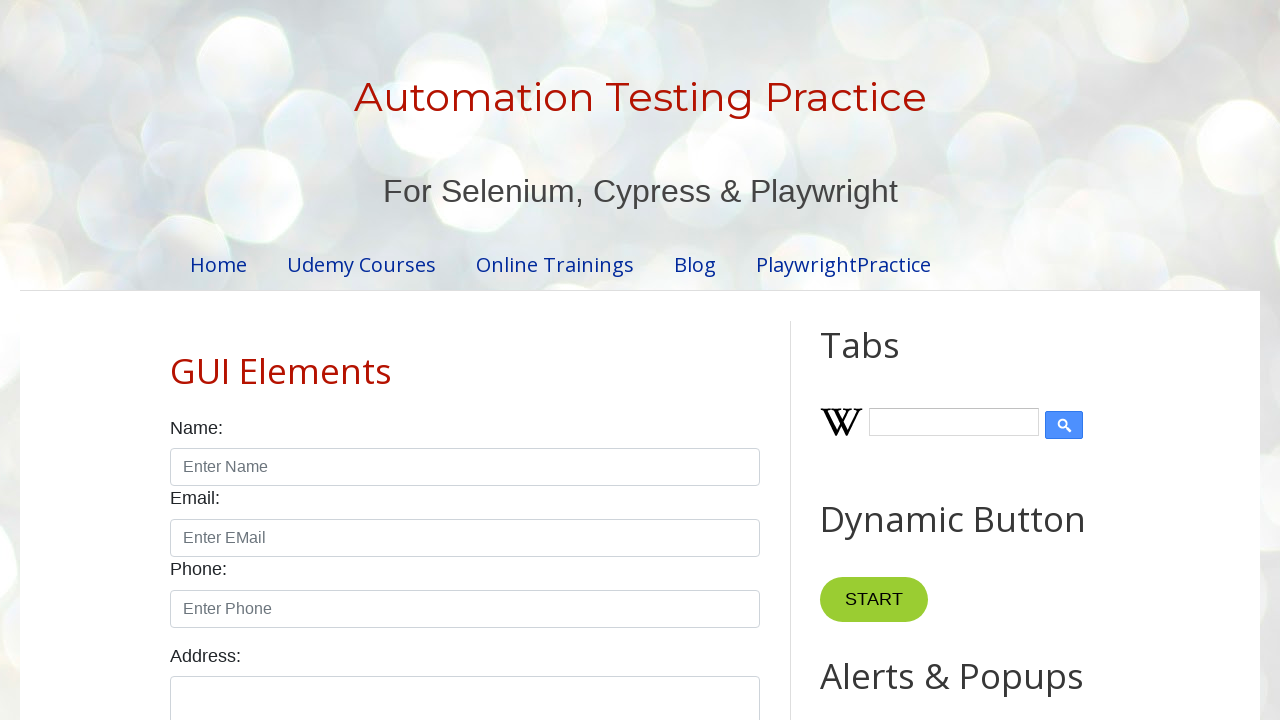

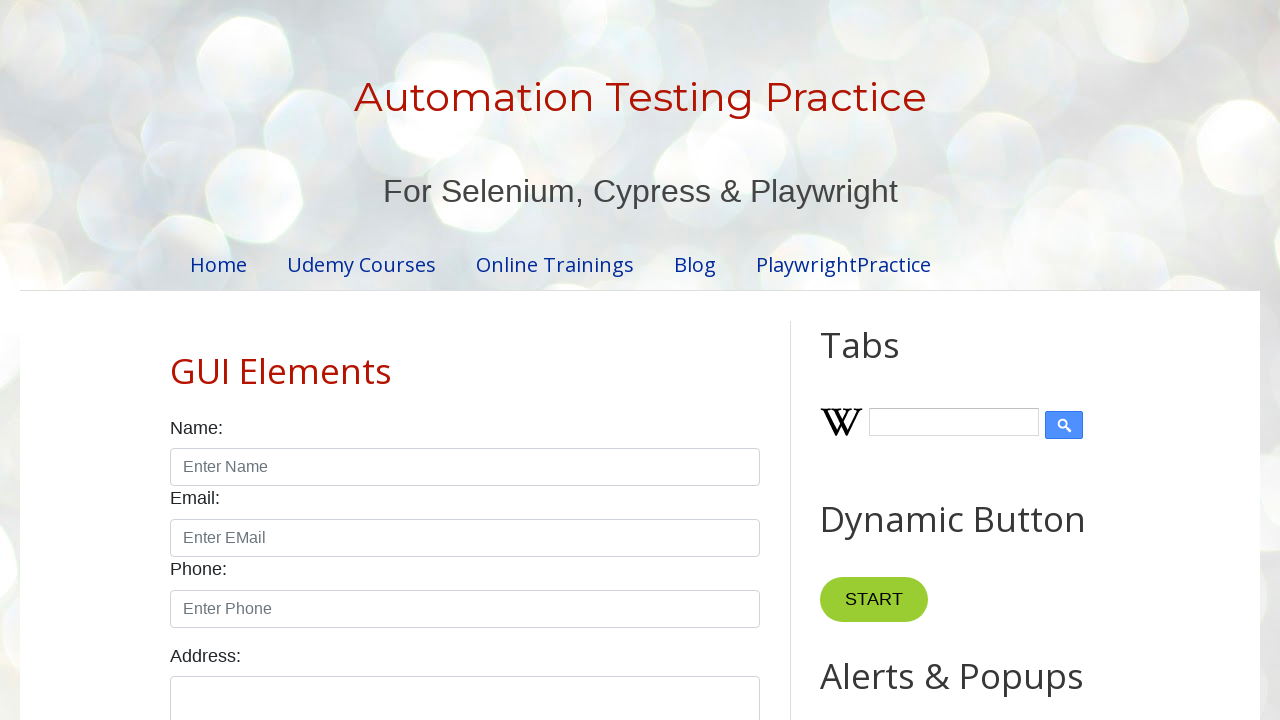